Navigates to WiseQuarter.com and retrieves the page title

Starting URL: https://www.wisequarter.com

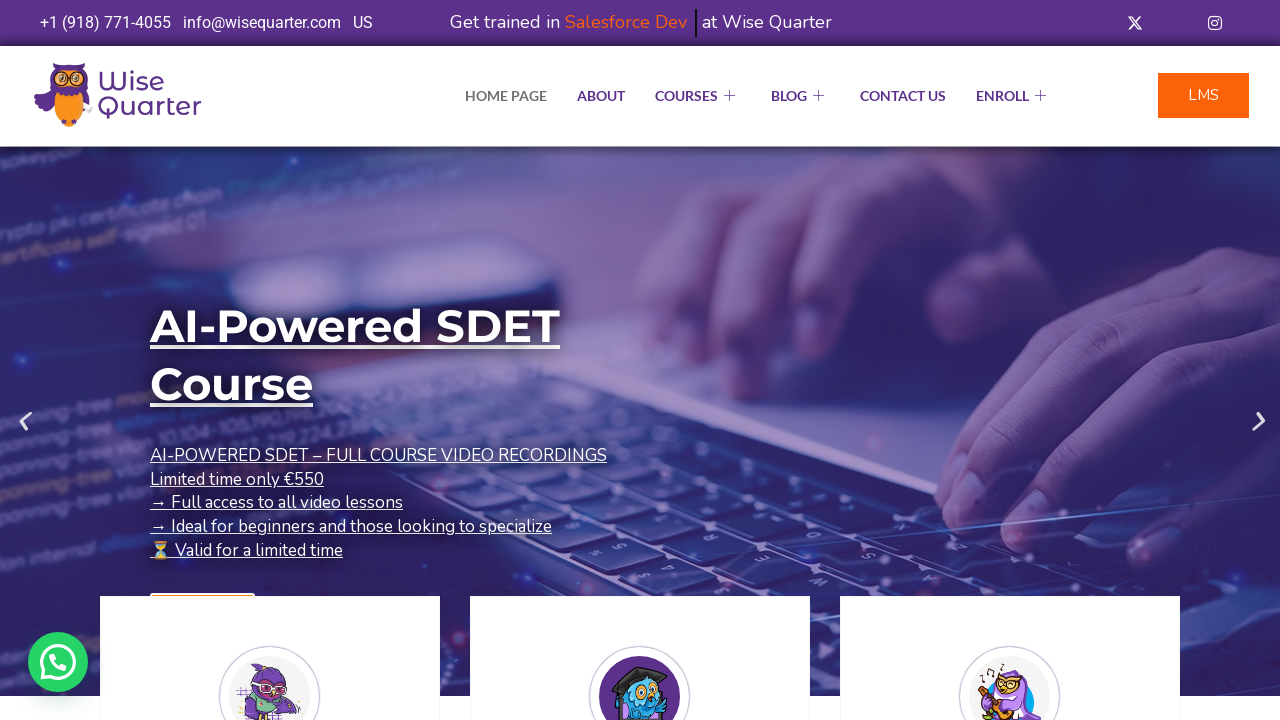

Waited for page to reach domcontentloaded state
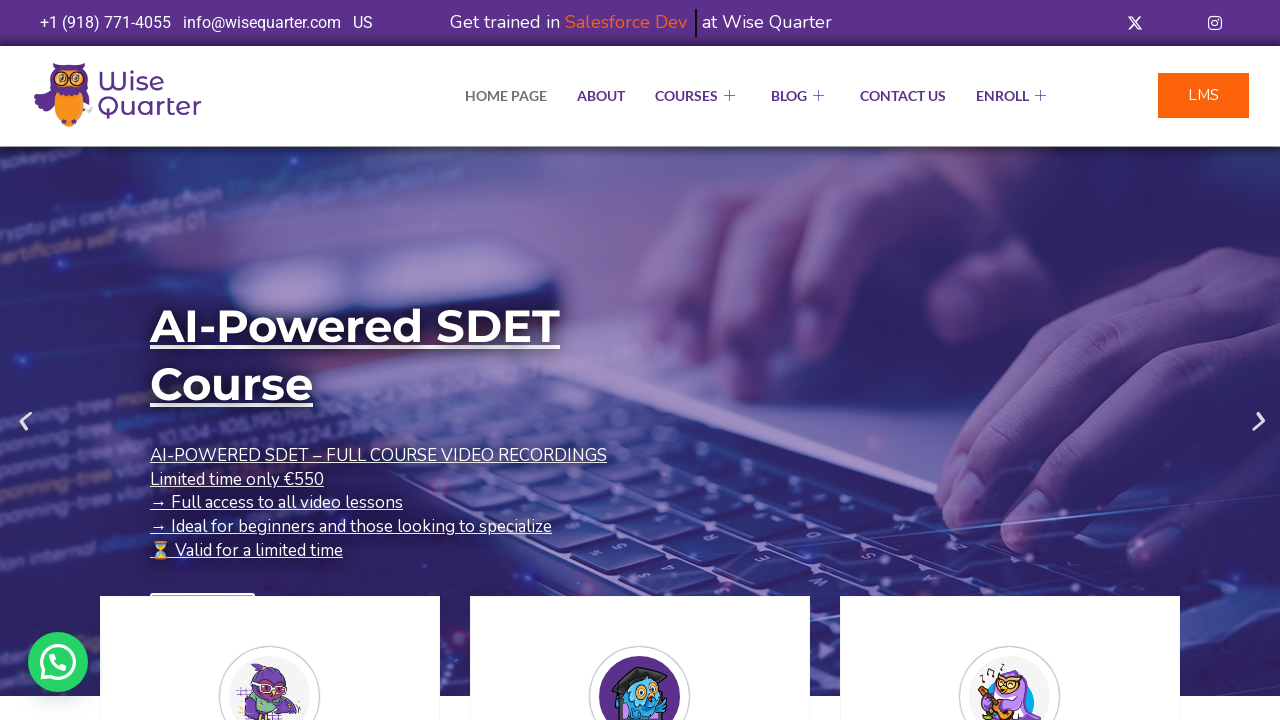

Retrieved page title from WiseQuarter.com
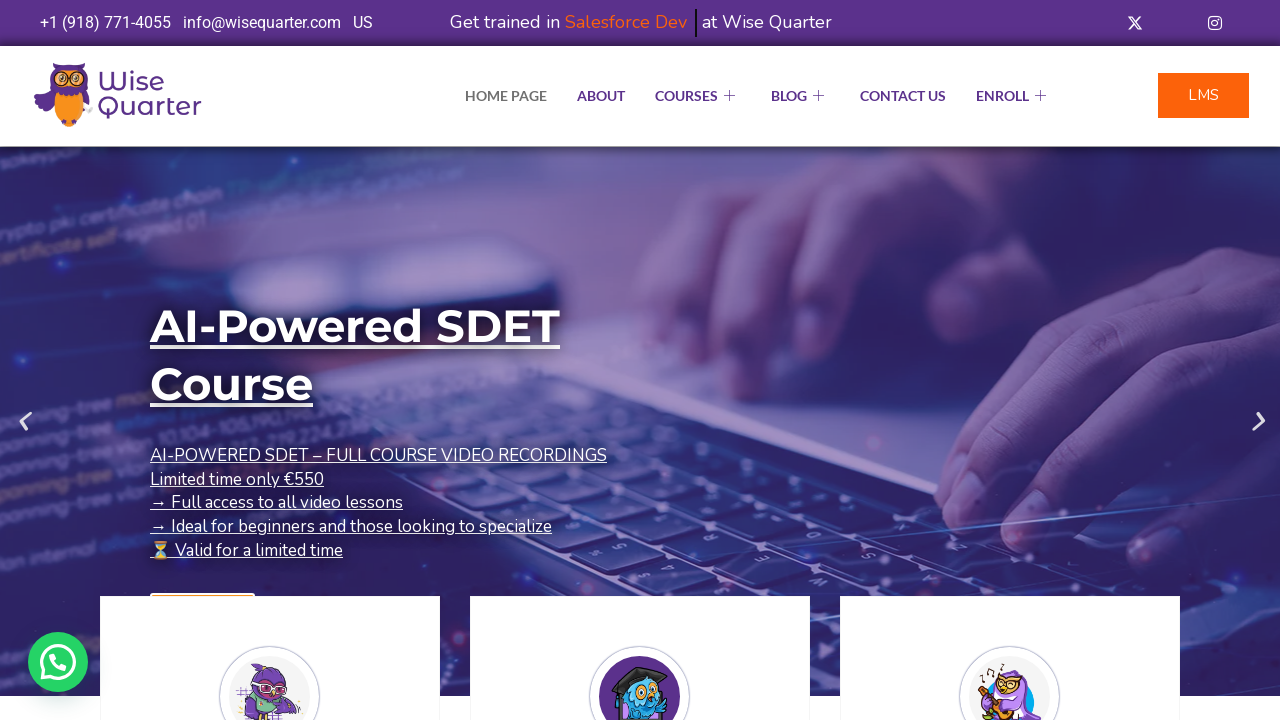

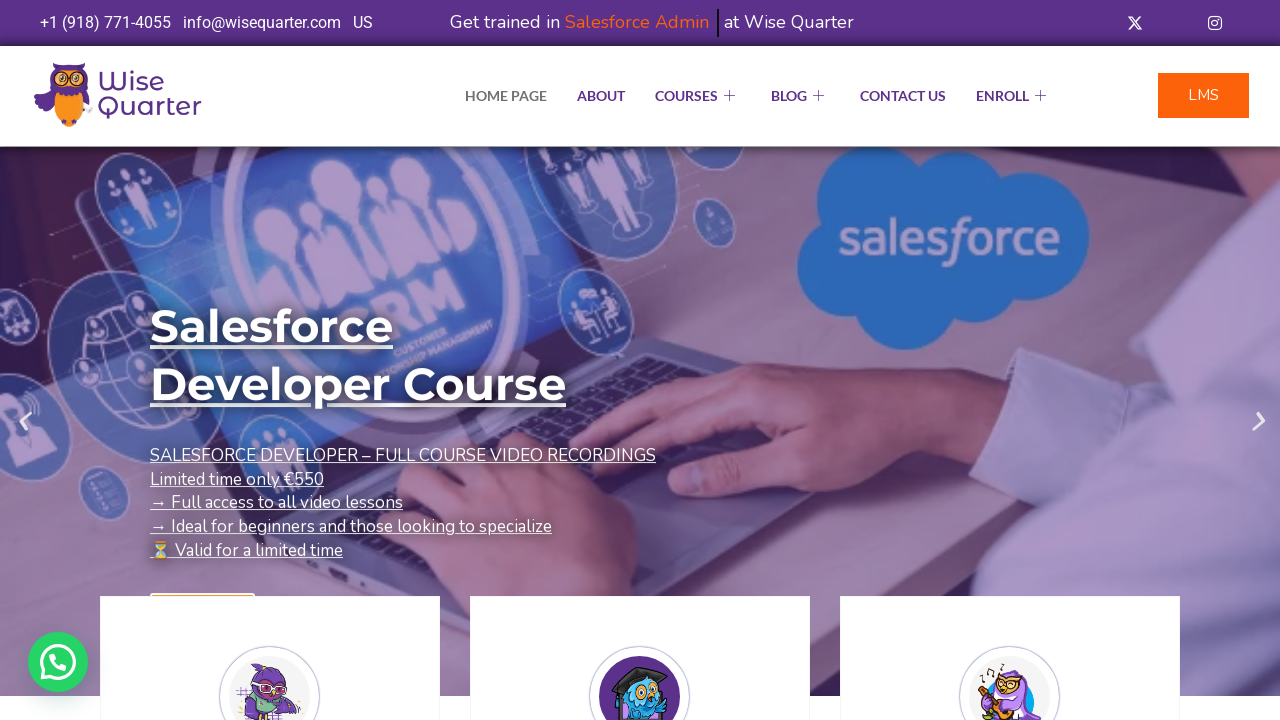